Tests textarea input functionality on LeafGround practice site by entering text into a textarea field using XPath following sibling navigation

Starting URL: https://www.leafground.com/input.xhtml

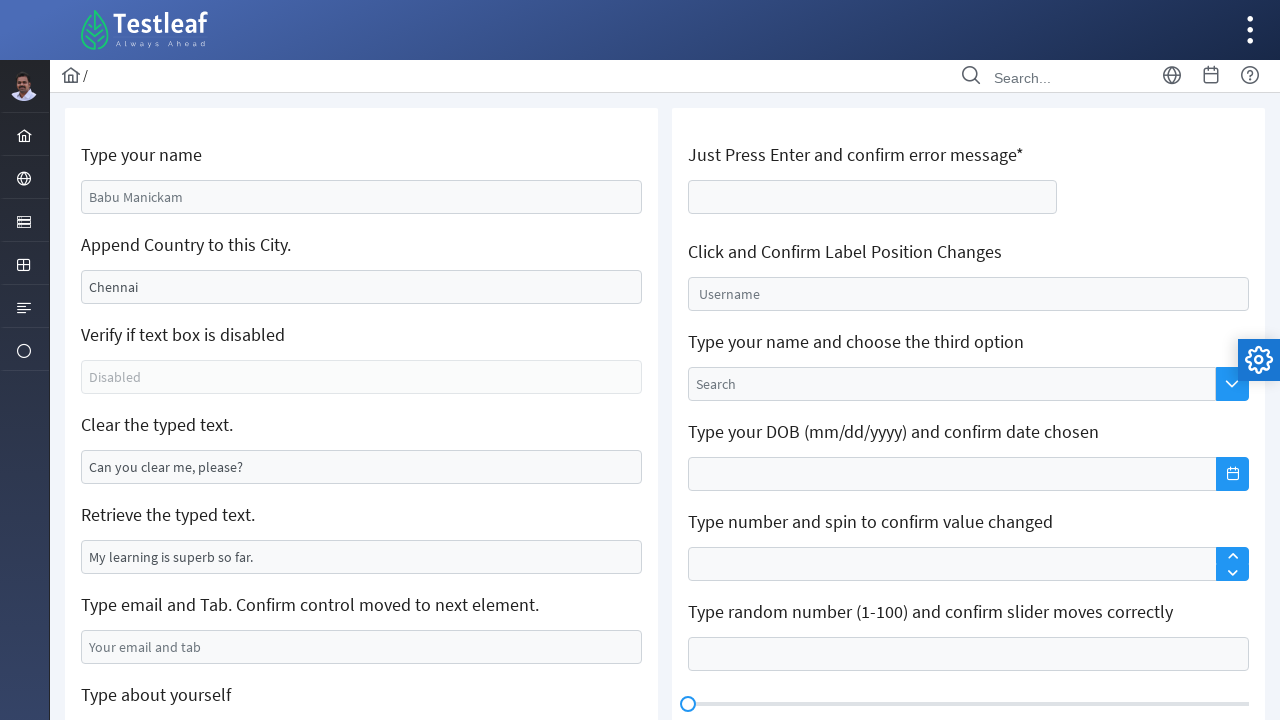

Filled textarea following 'Type about yourself' label with 'Poornima' on //*[text()='Type about yourself']//following::textarea[1]
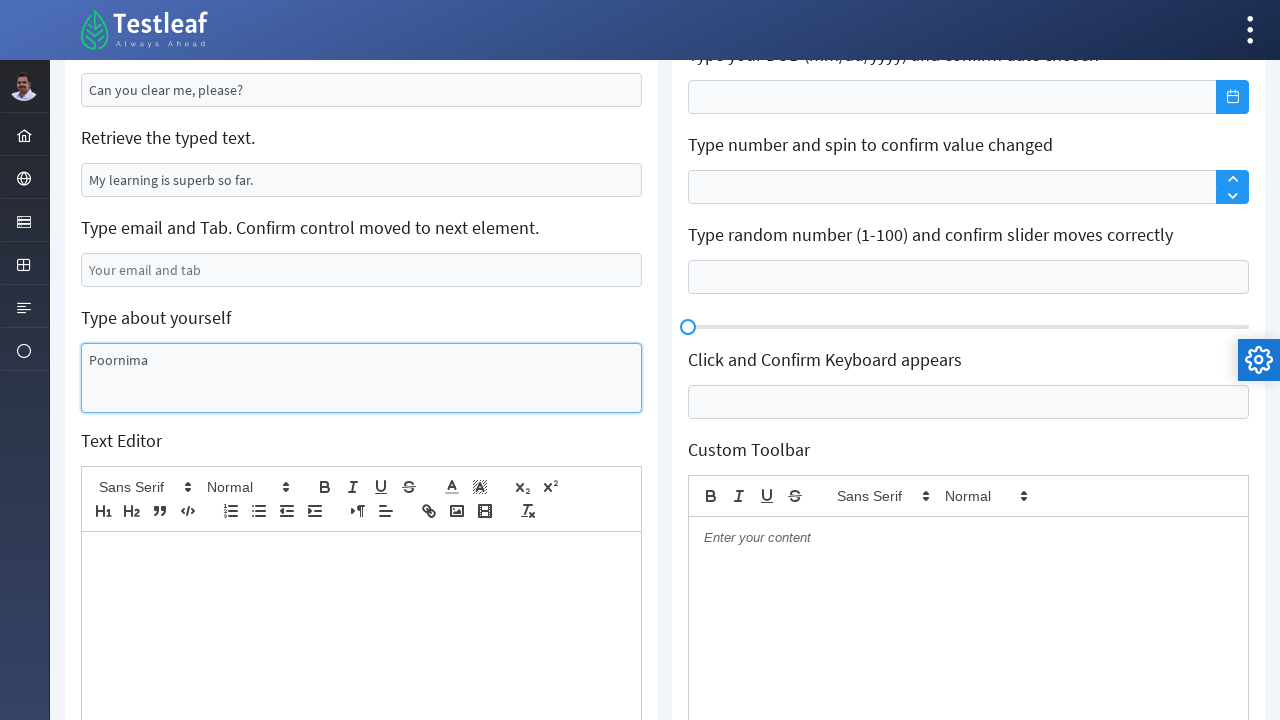

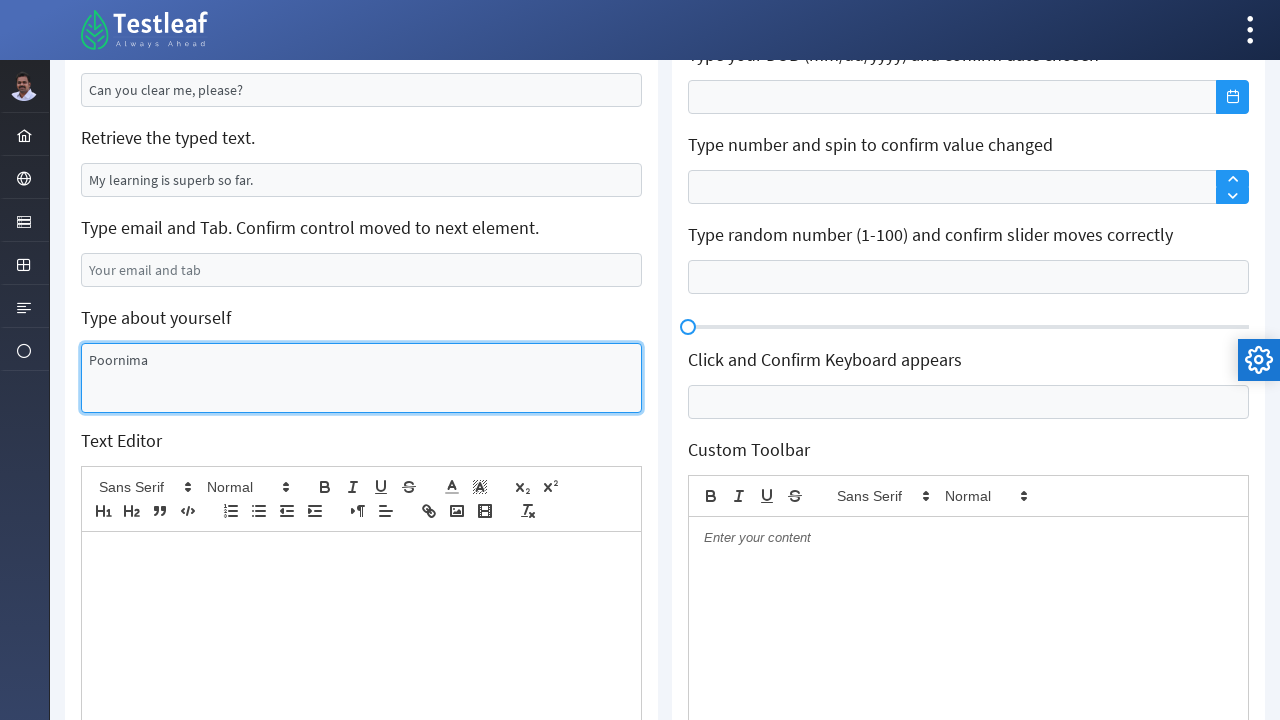